Tests double-click functionality by performing a double-click action on a clickable element on a double-click test website

Starting URL: https://doubleclicktest.com/

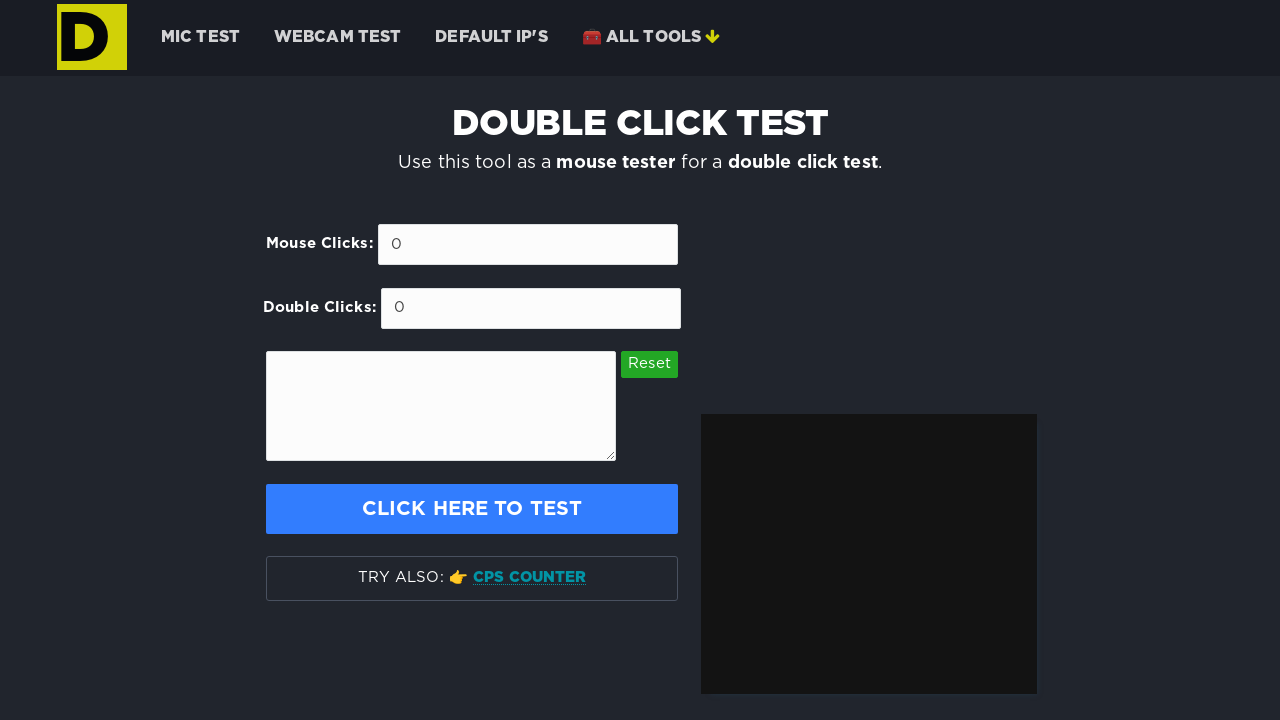

Performed double-click action on count element at (528, 245) on #count
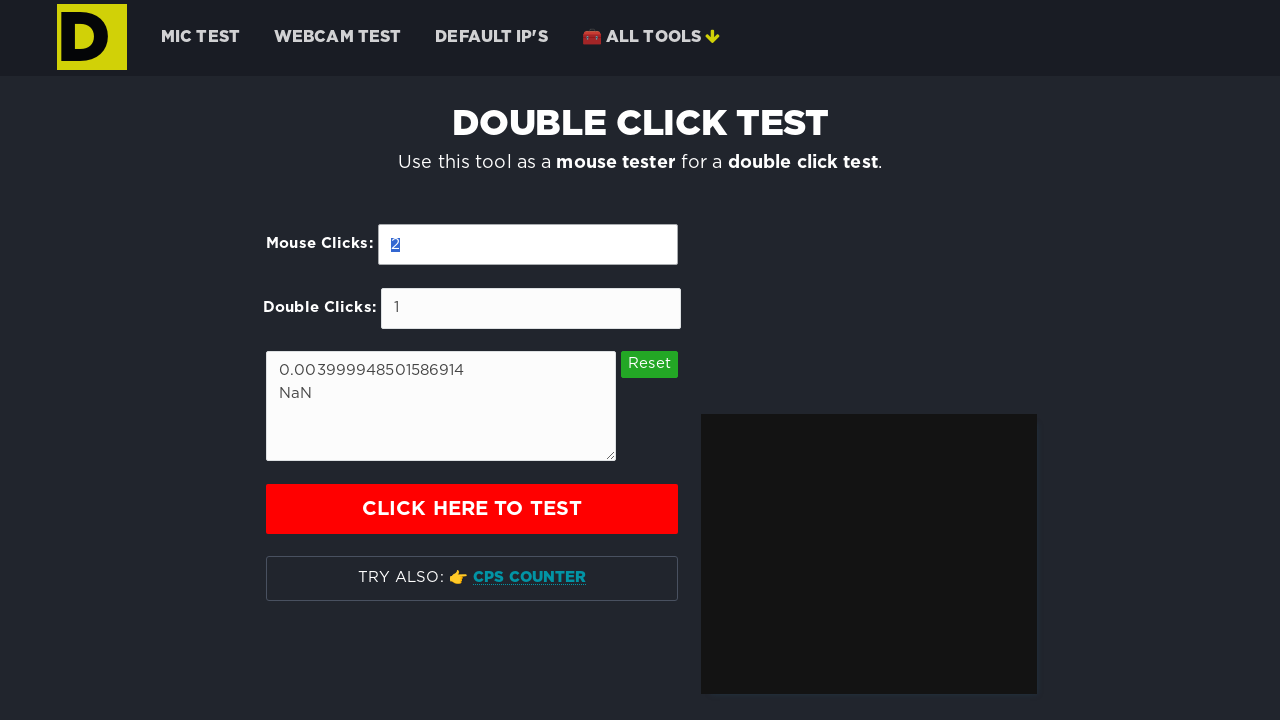

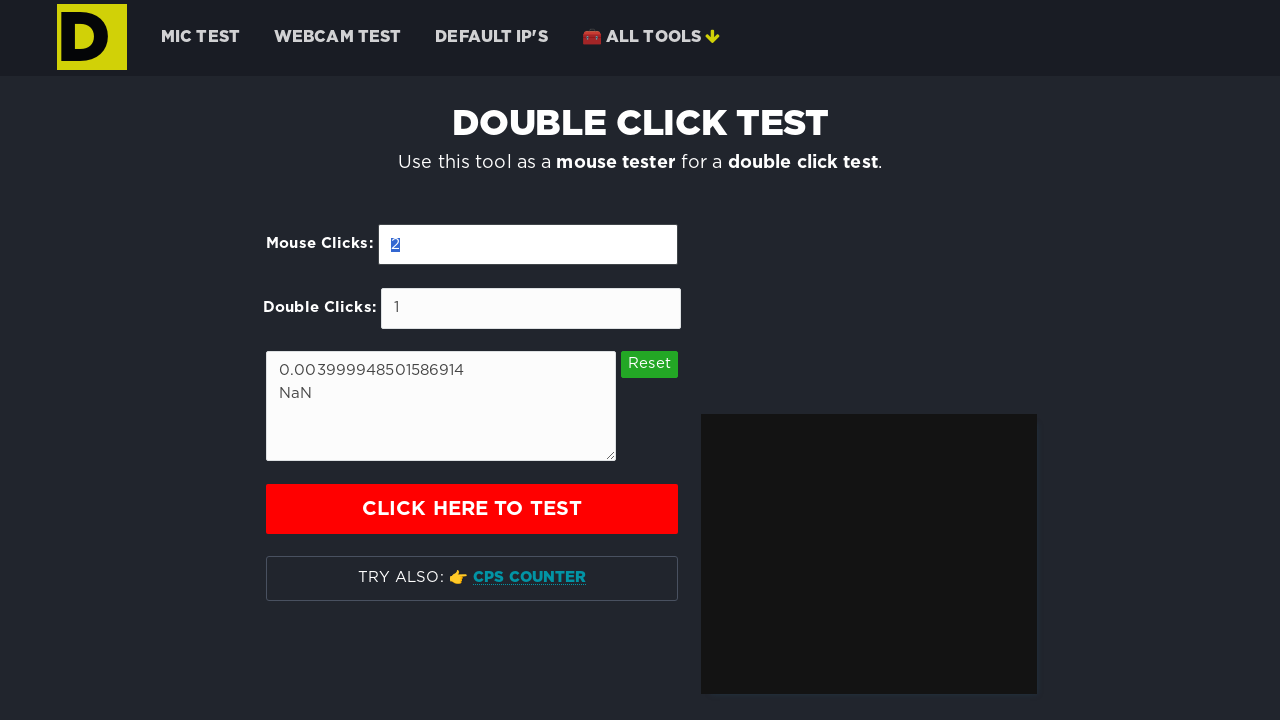